Tests drag-and-drop functionality on the jQuery UI demo page by switching to an iframe and dragging an element onto a drop target.

Starting URL: https://jqueryui.com/droppable/

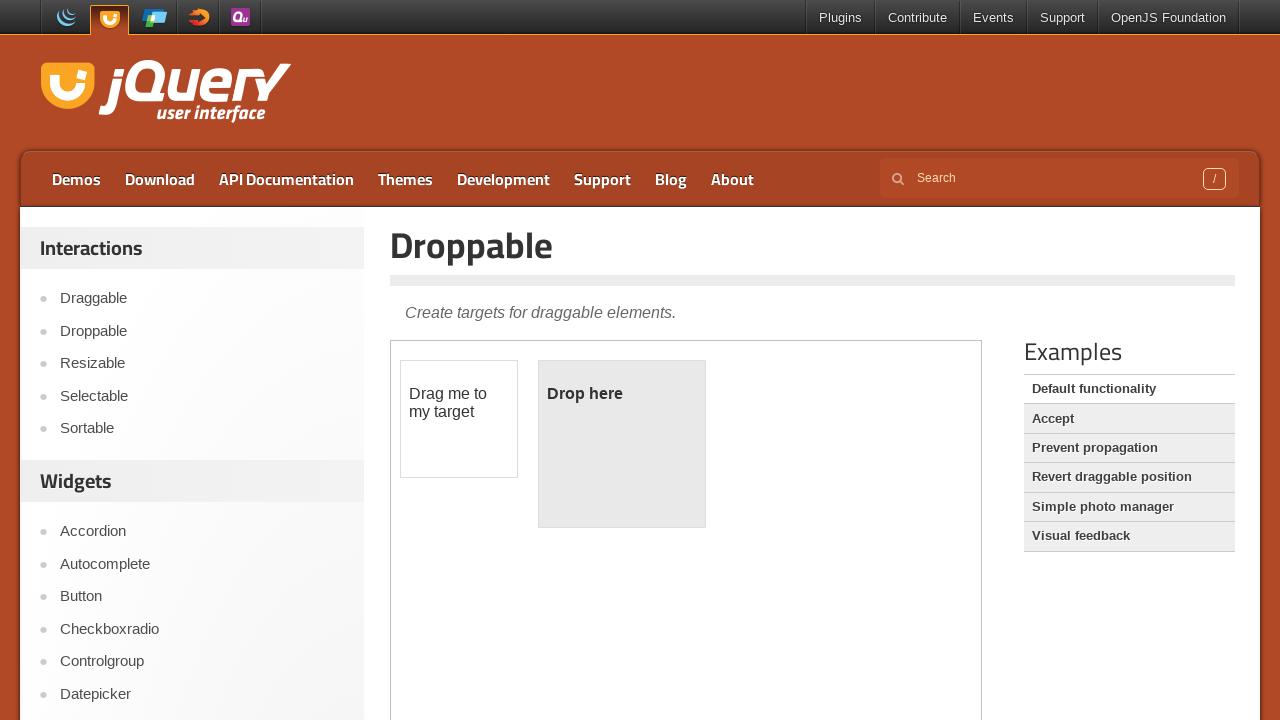

Waited for iframe to be available on the page
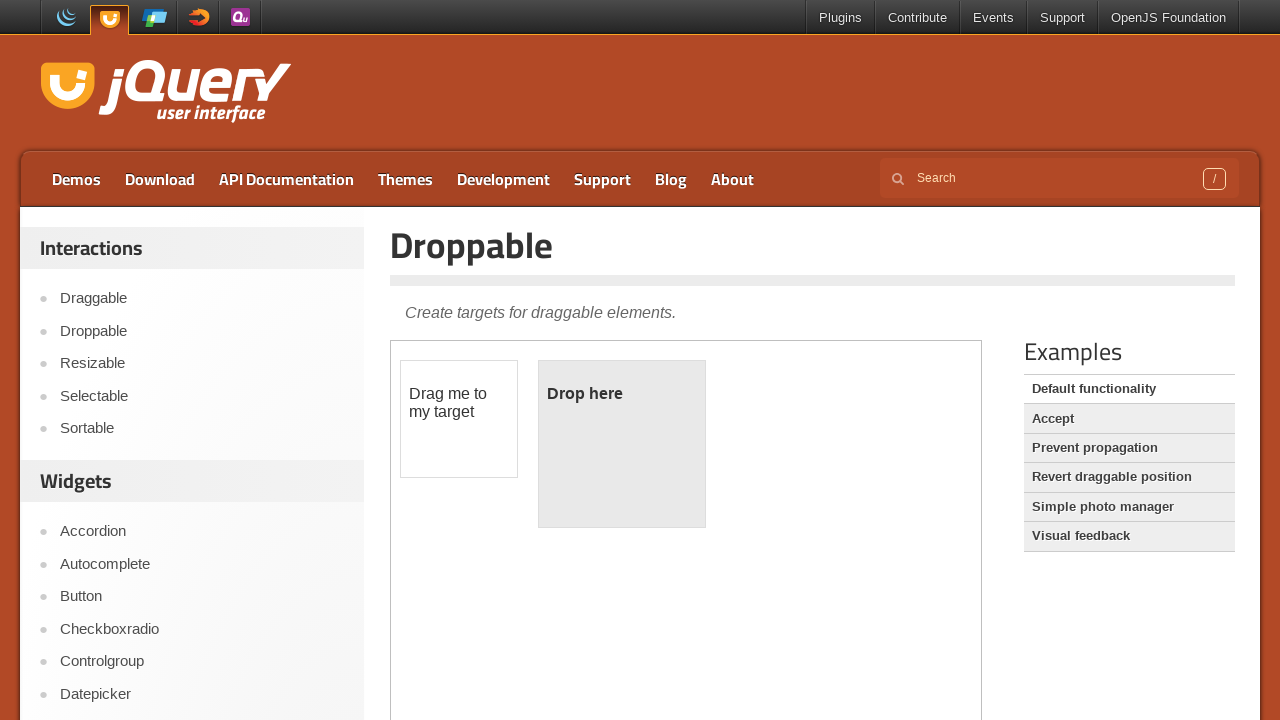

Located the first iframe containing drag-and-drop demo
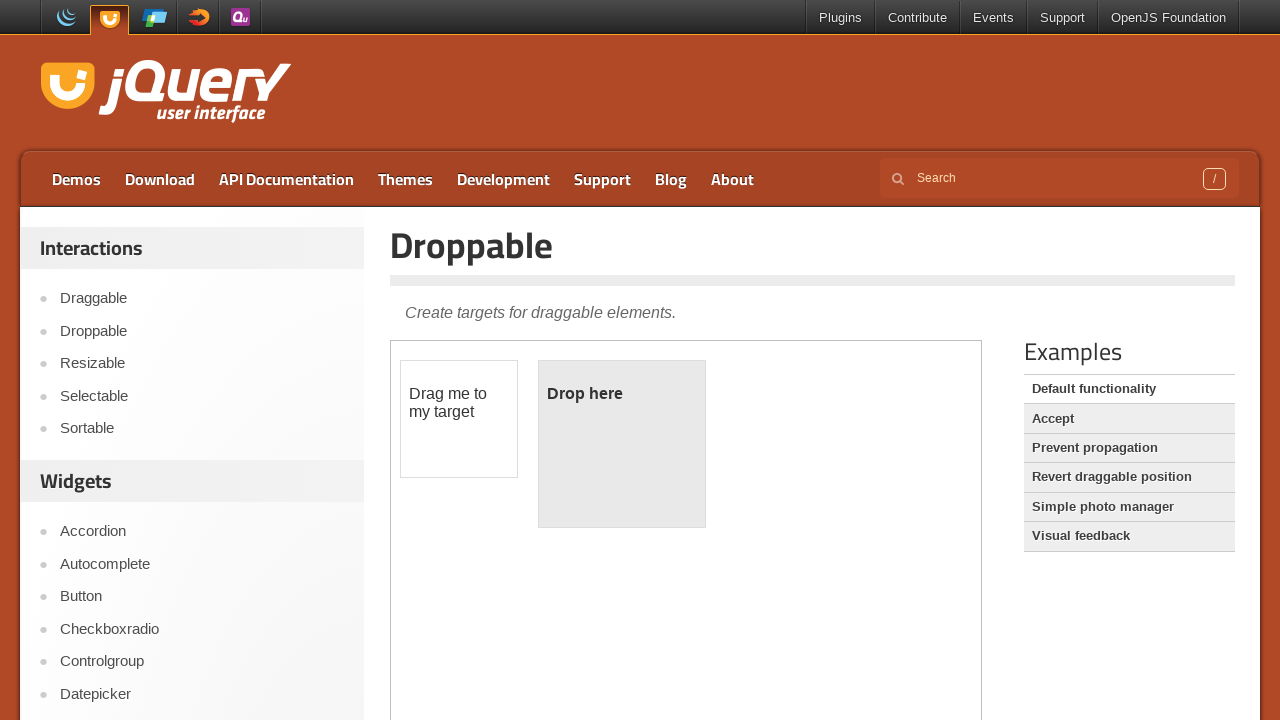

Located the draggable element with ID 'draggable'
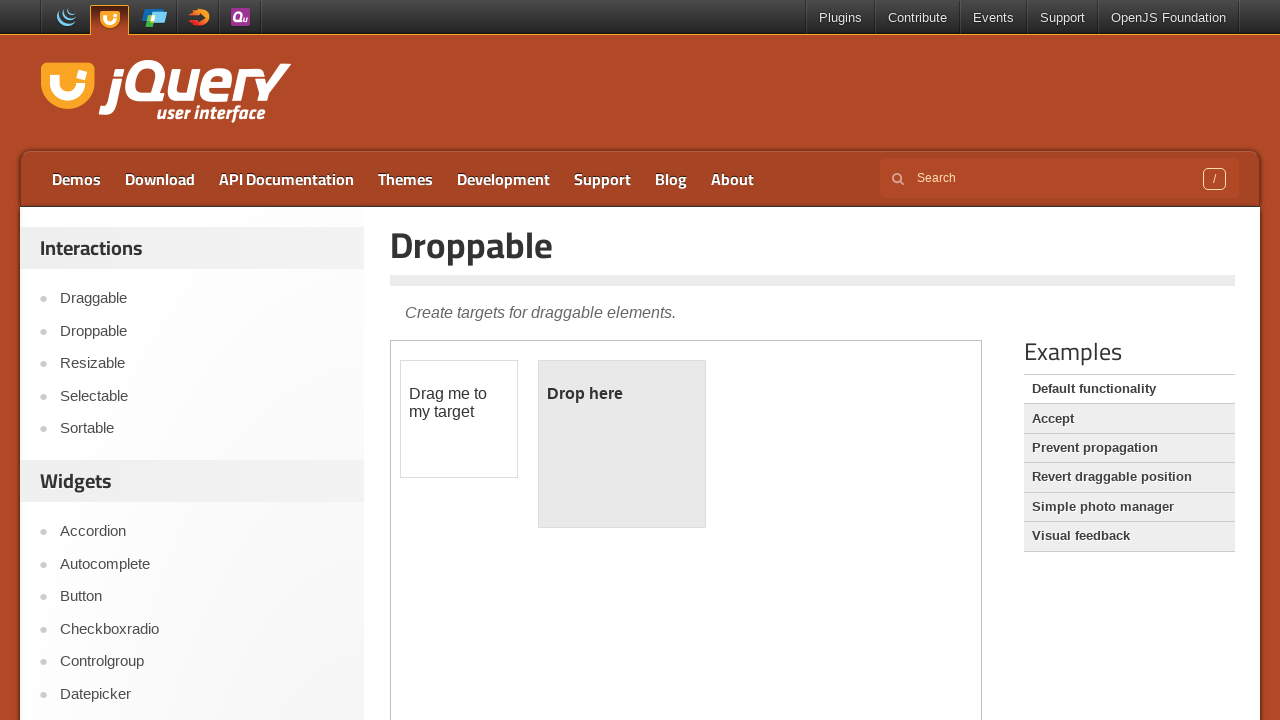

Located the droppable element with ID 'droppable'
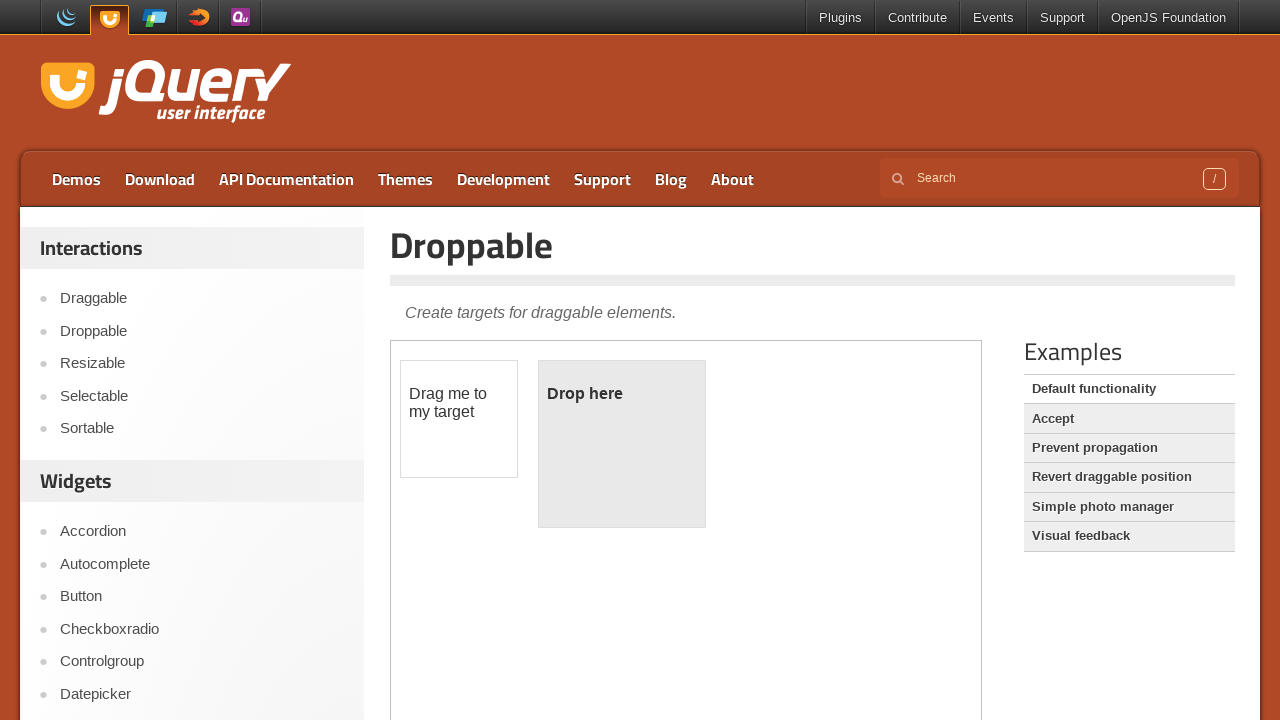

Dragged the draggable element onto the droppable target at (622, 444)
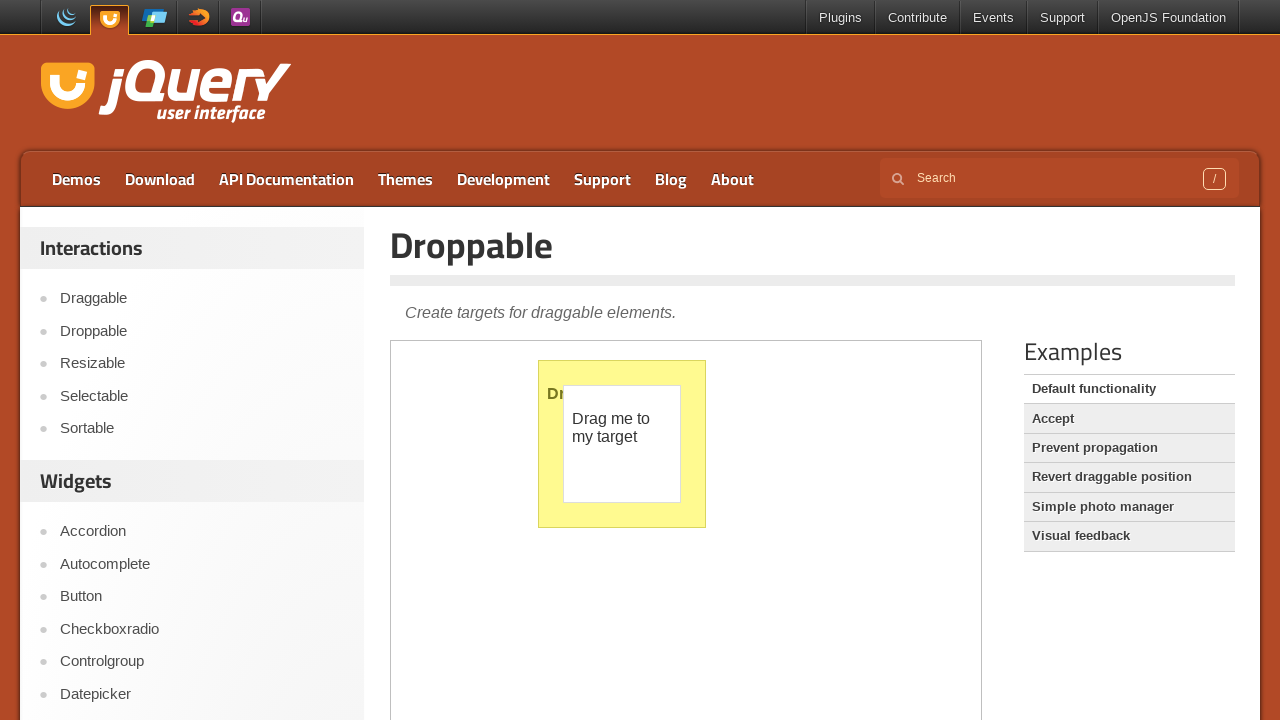

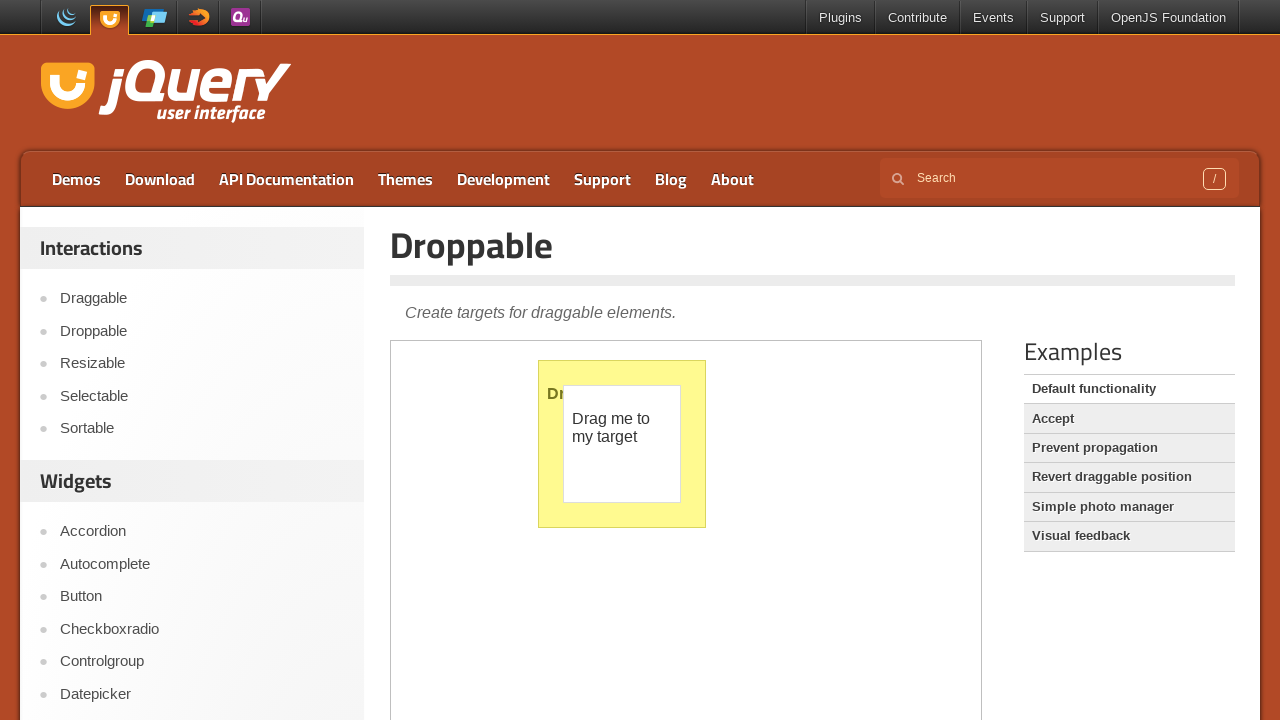